Tests a form submission that involves calculating a value from an element attribute, filling an input field with the calculated result, selecting checkboxes and radio buttons, and submitting the form

Starting URL: http://suninjuly.github.io/get_attribute.html

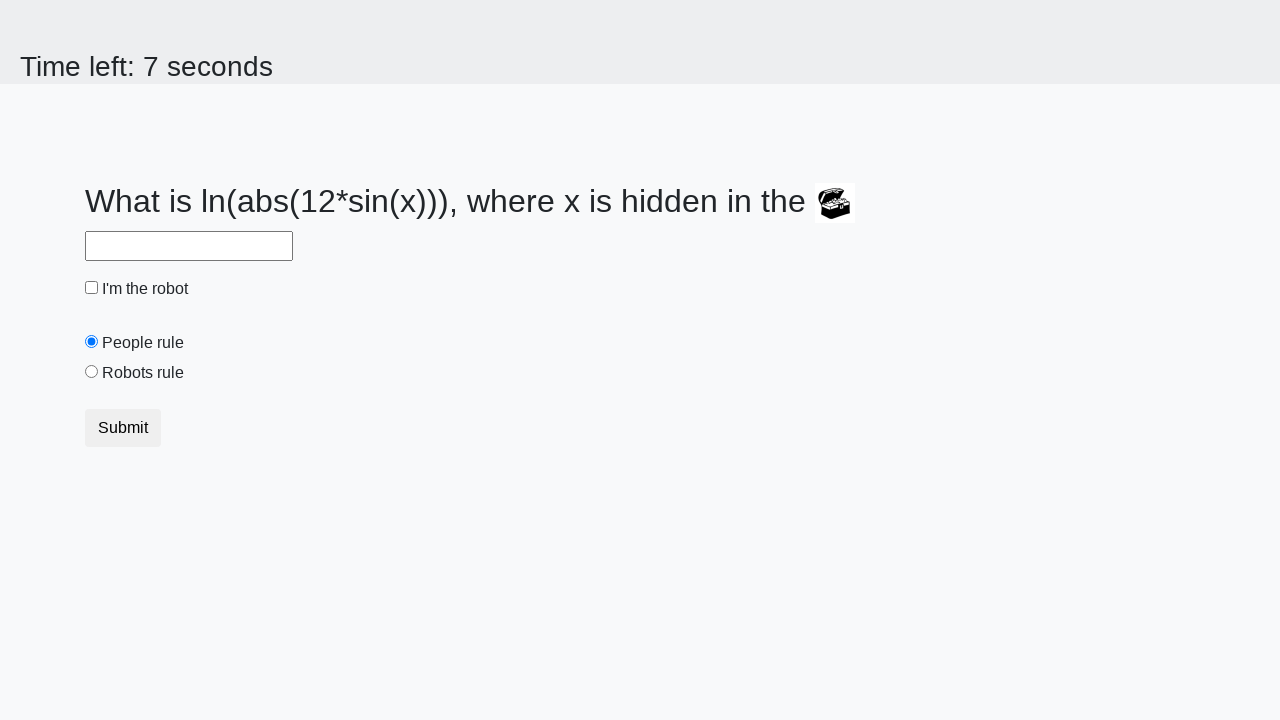

Located treasure element
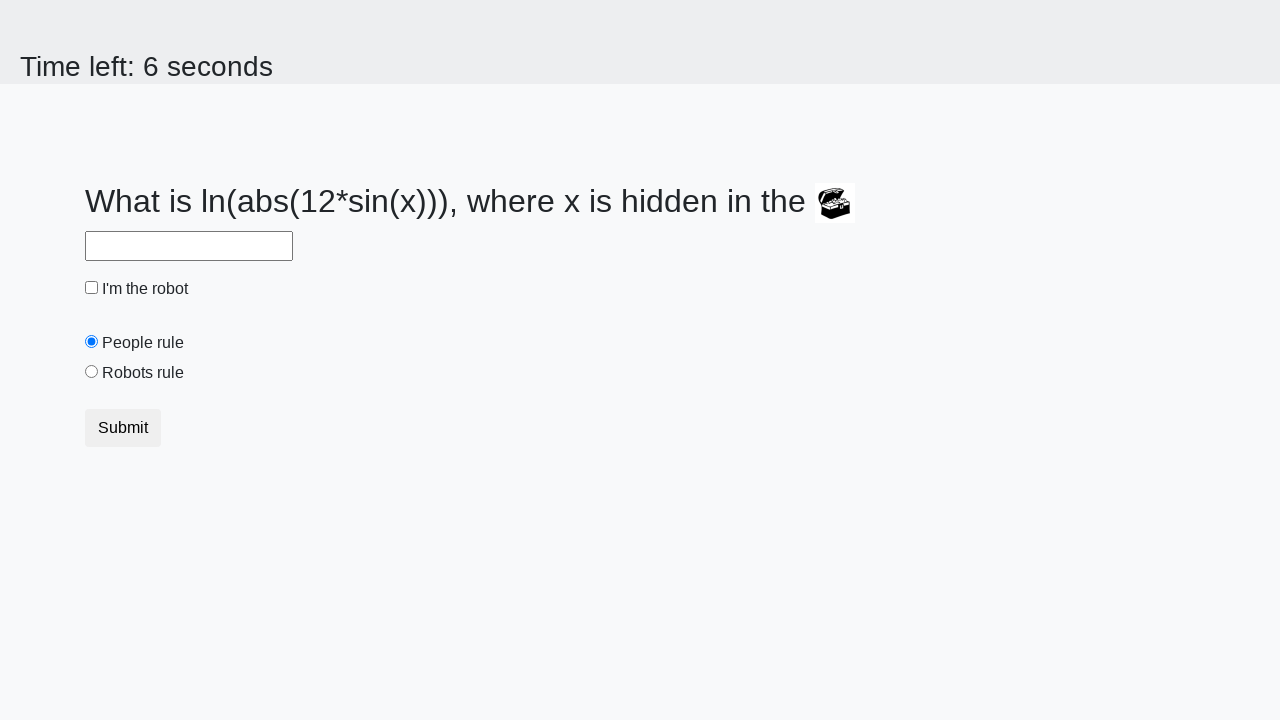

Extracted valuex attribute from treasure element: 780
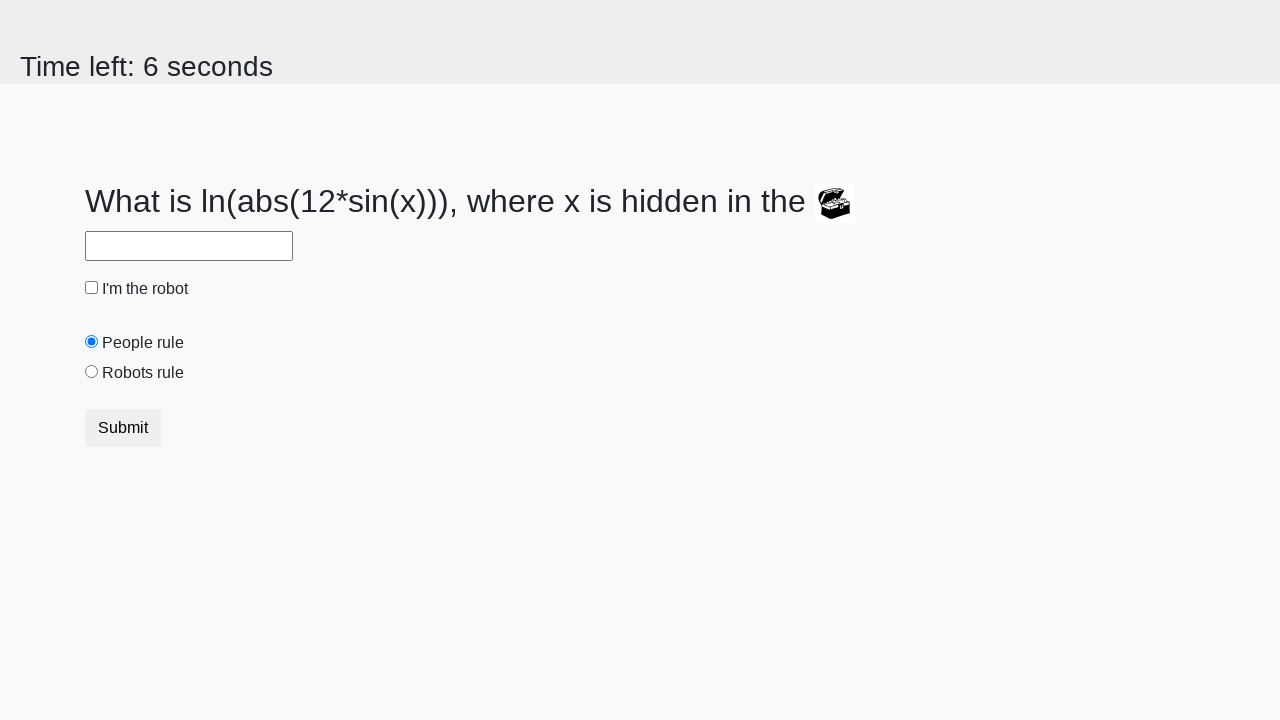

Calculated answer using formula: 2.2286313308010257
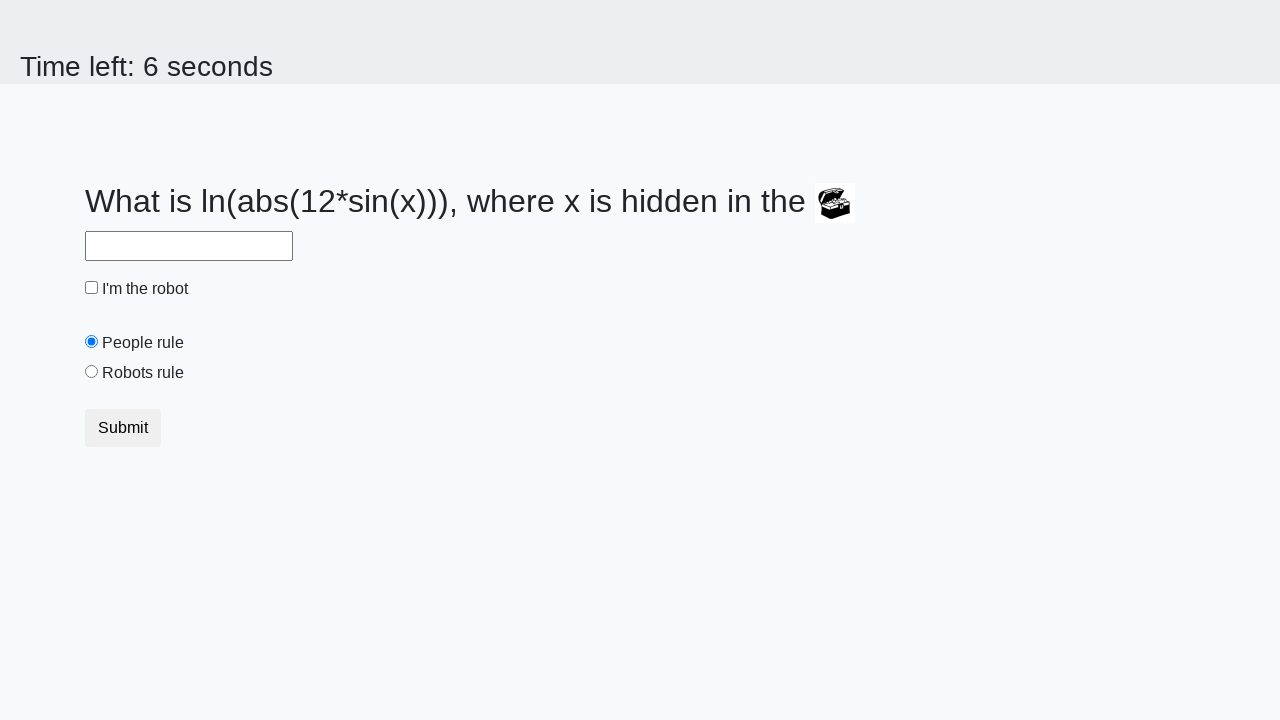

Filled answer field with calculated value: 2.2286313308010257 on #answer
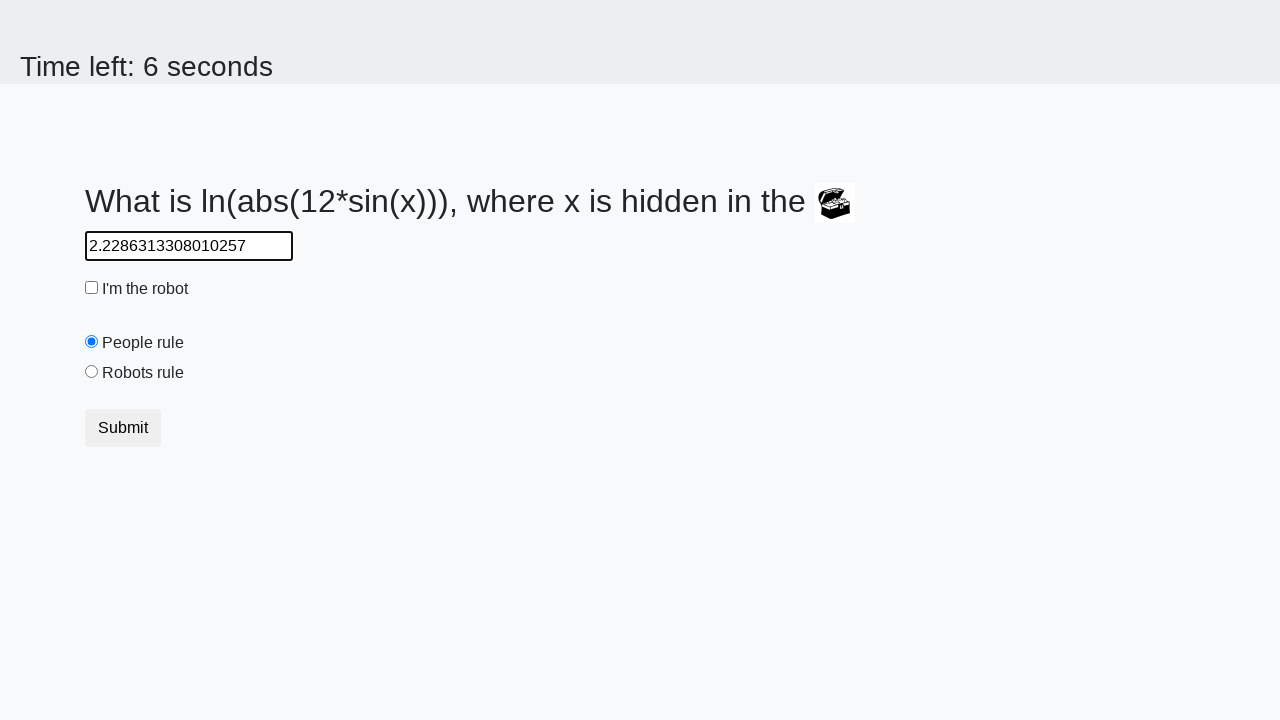

Clicked robot checkbox at (92, 288) on #robotCheckbox
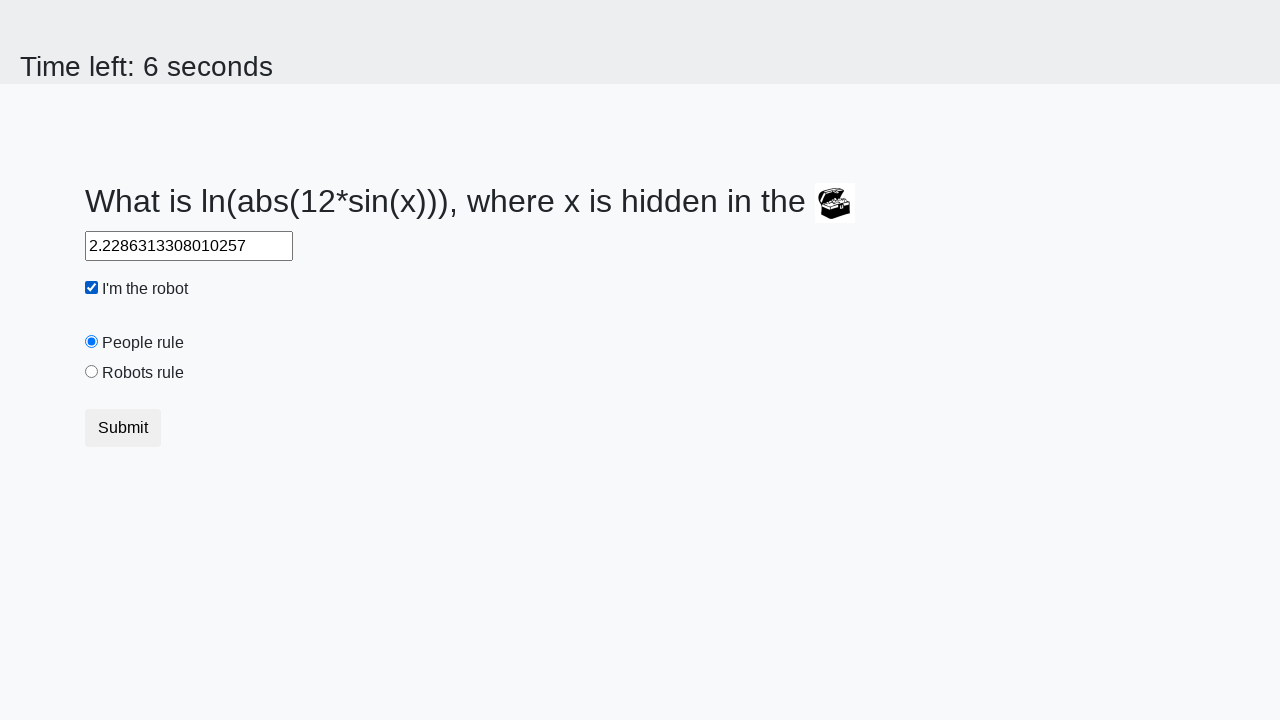

Clicked robots rule radio button at (92, 372) on #robotsRule
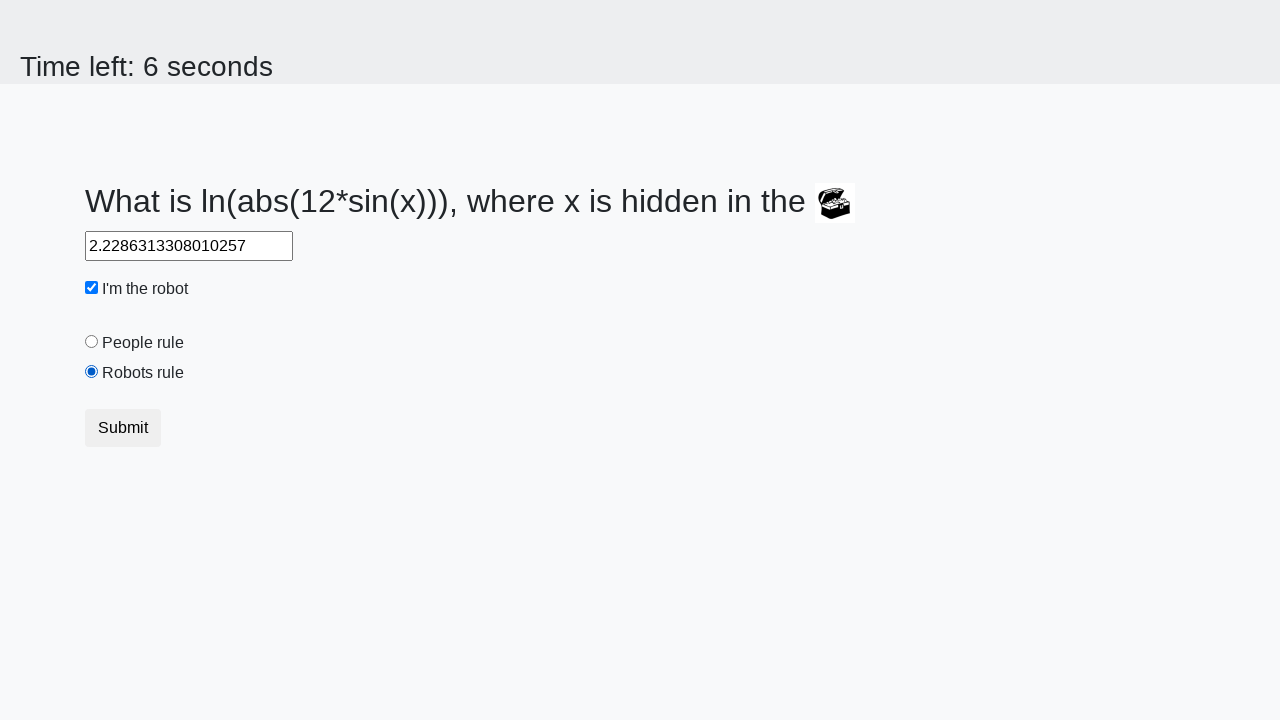

Clicked submit button to complete form submission at (123, 428) on button.btn
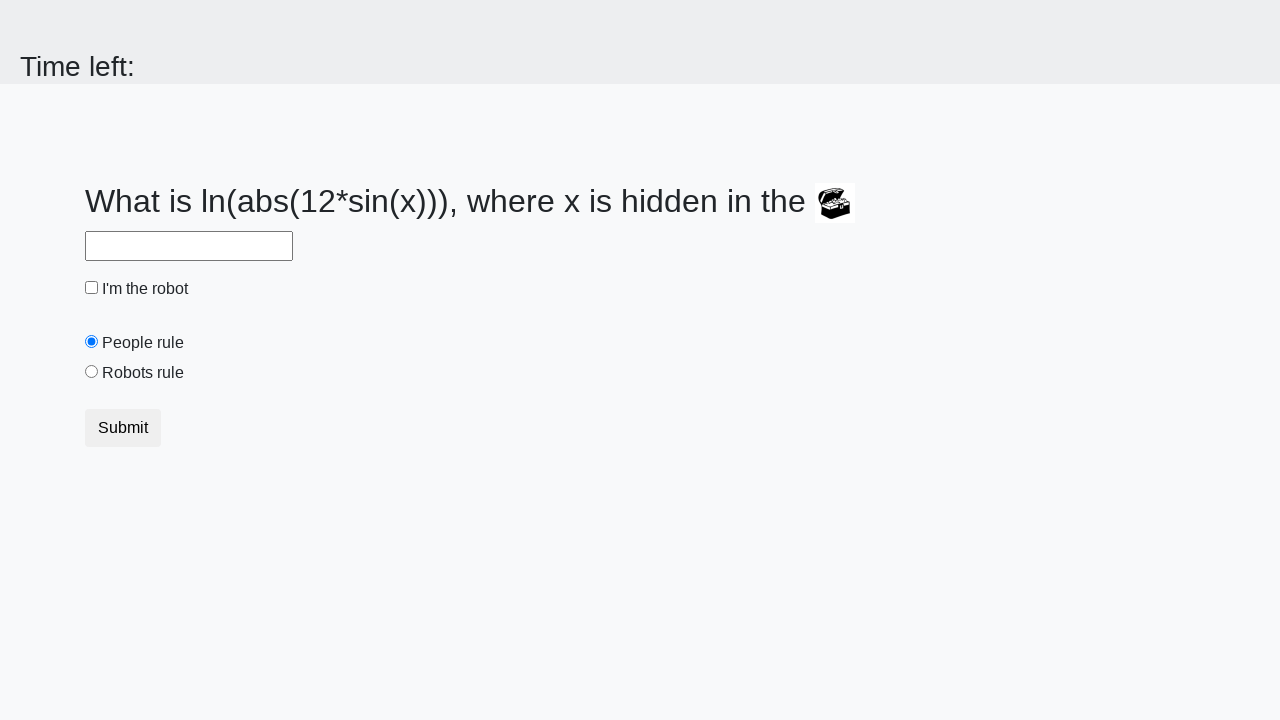

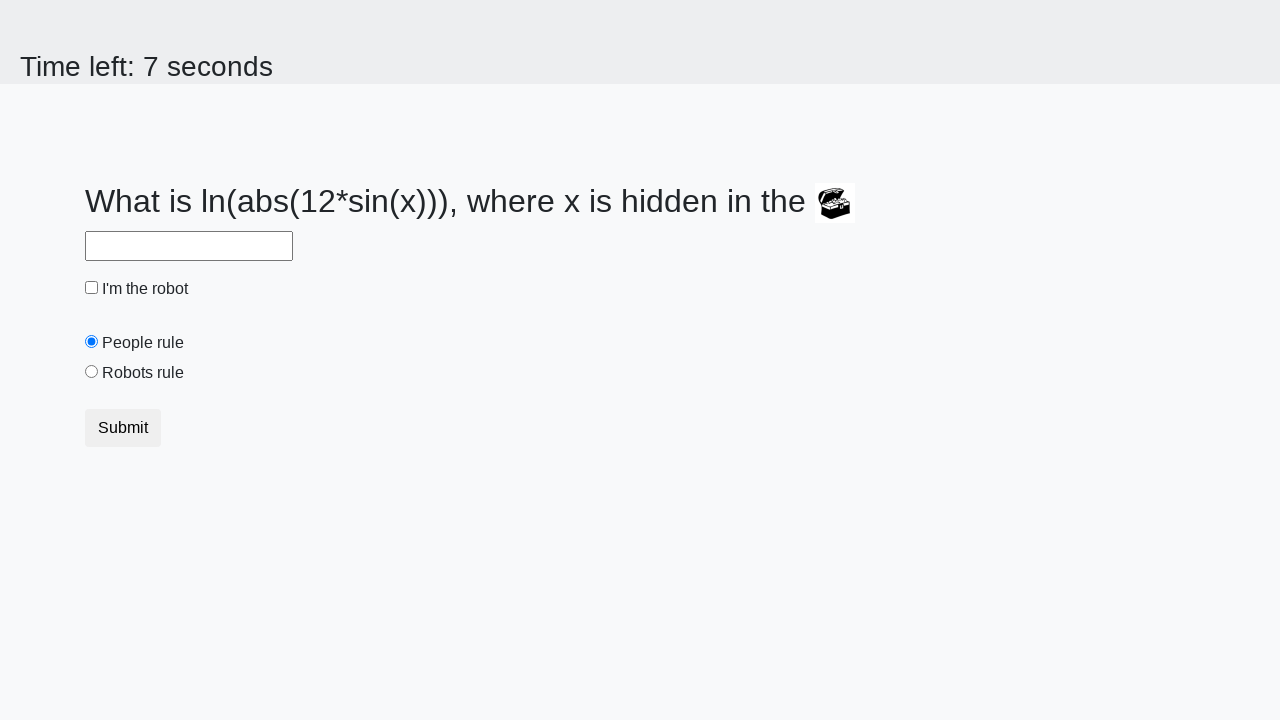